Navigates to a Spanish La Liga statistics page and clicks on the "League Table & Team Averages" tab to display that content

Starting URL: http://adamchoi.co.uk/leagues/spain-la-liga

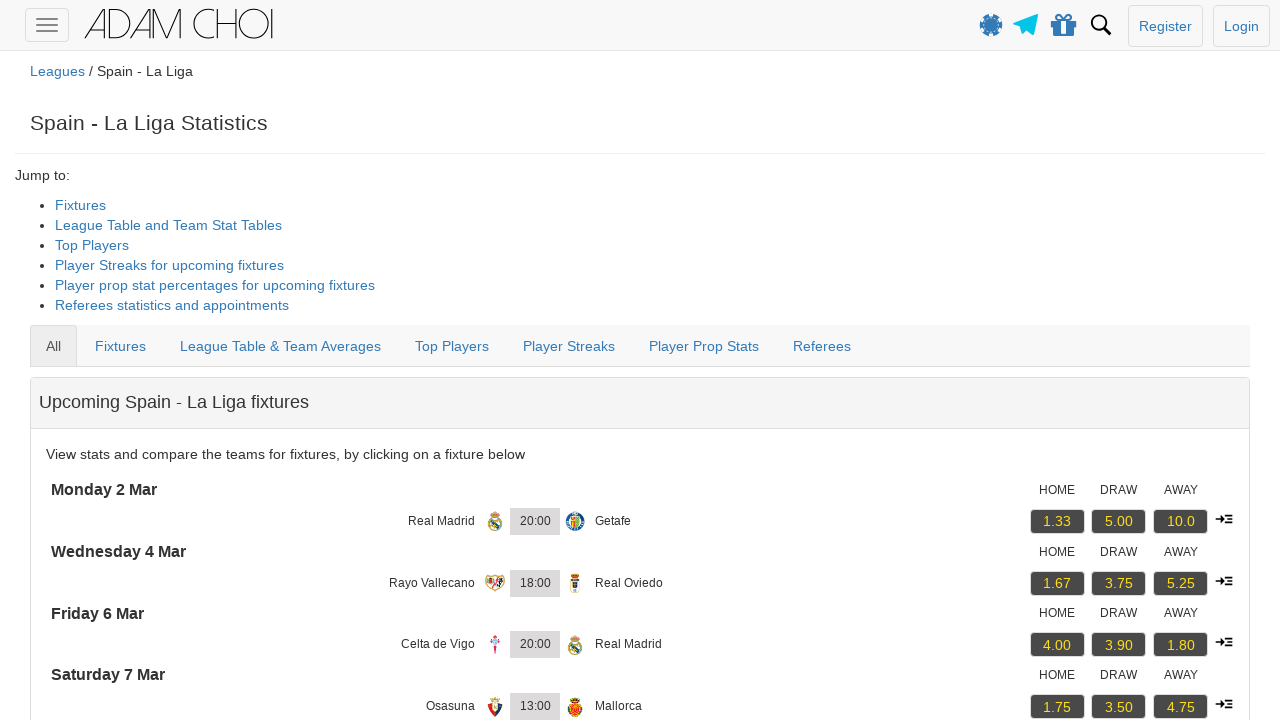

Navigated to Spanish La Liga statistics page
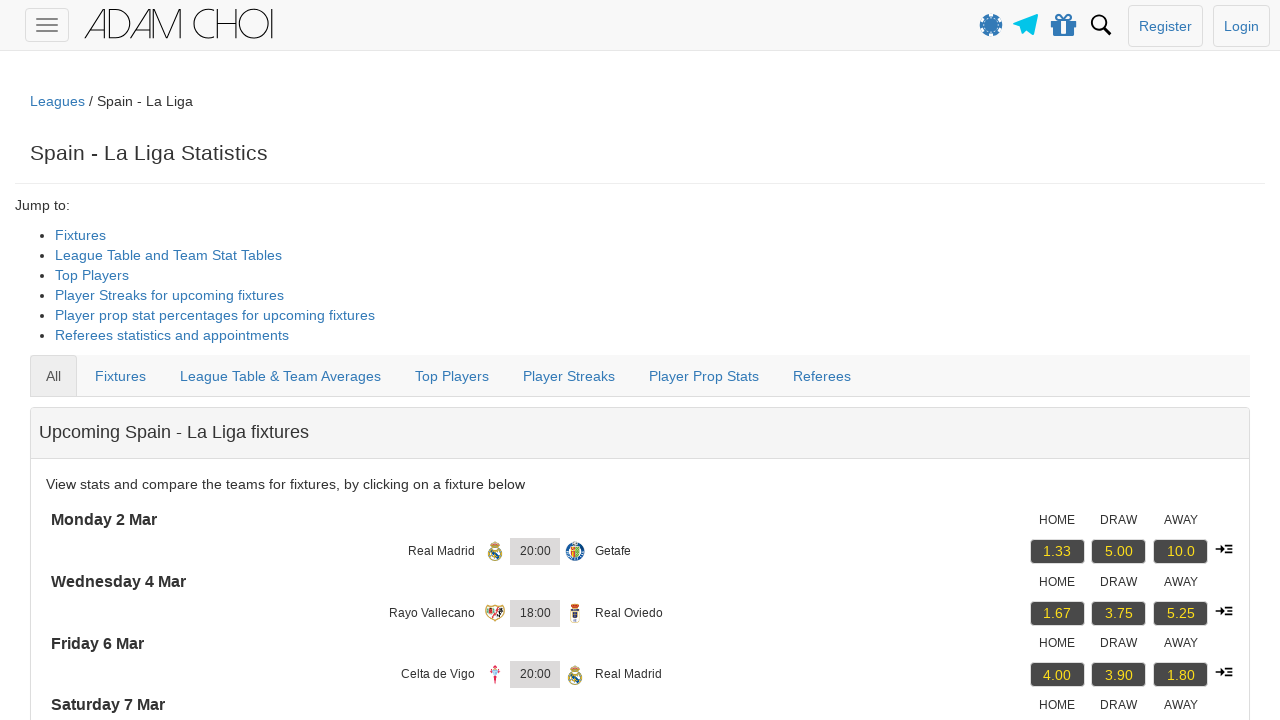

Clicked on 'League Table & Team Averages' tab at (280, 376) on a[data-ng-click="vm.setTabType('League Table & Team Averages')"]
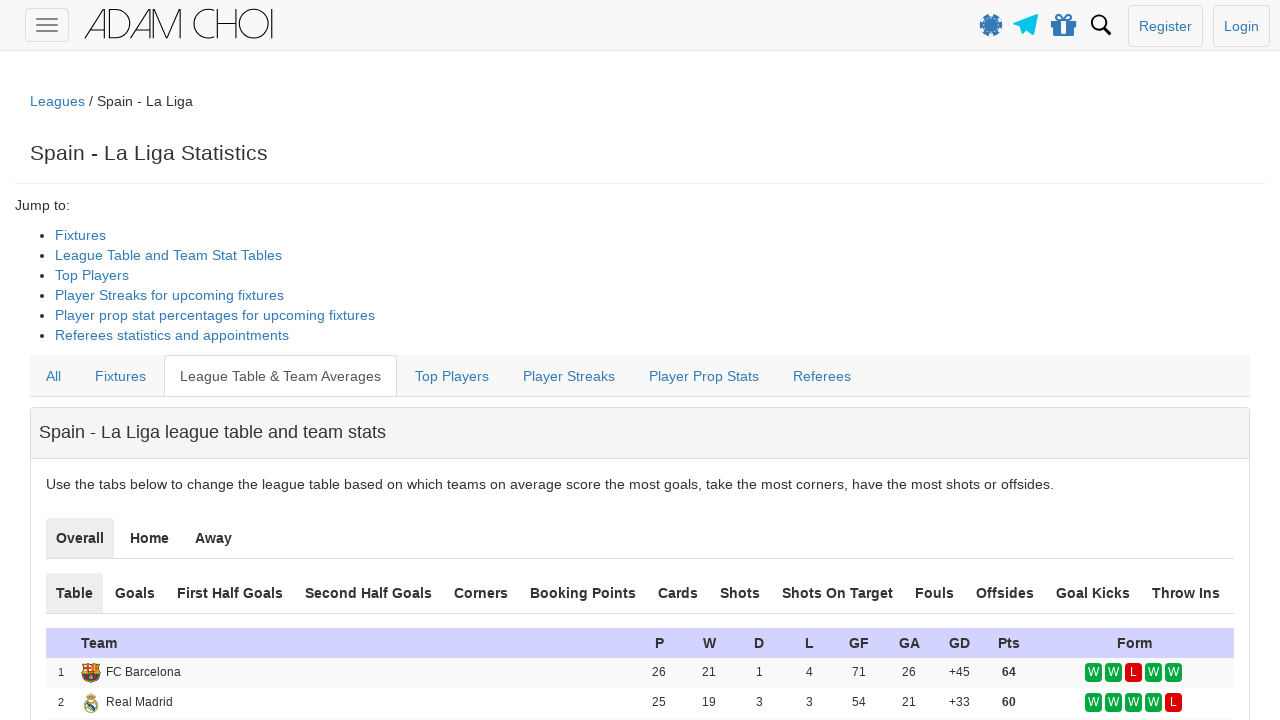

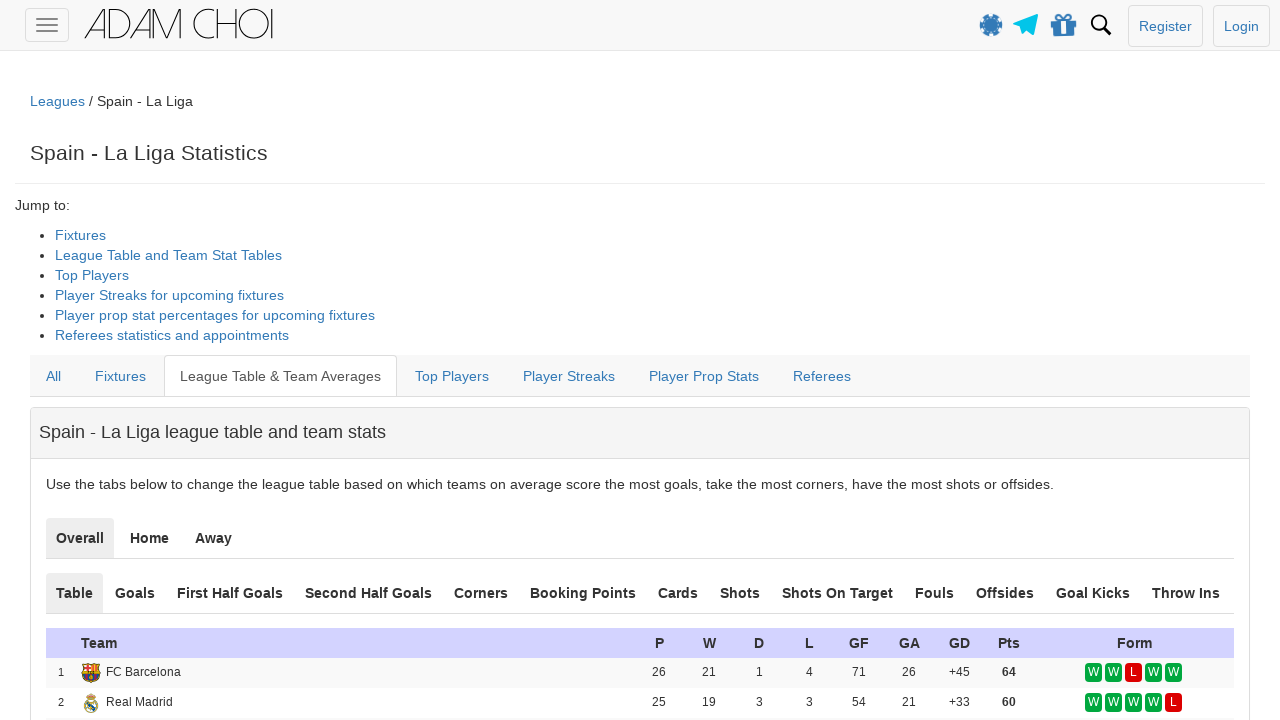